Waits for a price to reach $100, clicks a booking button, solves a mathematical captcha, and submits the answer

Starting URL: http://suninjuly.github.io/explicit_wait2.html

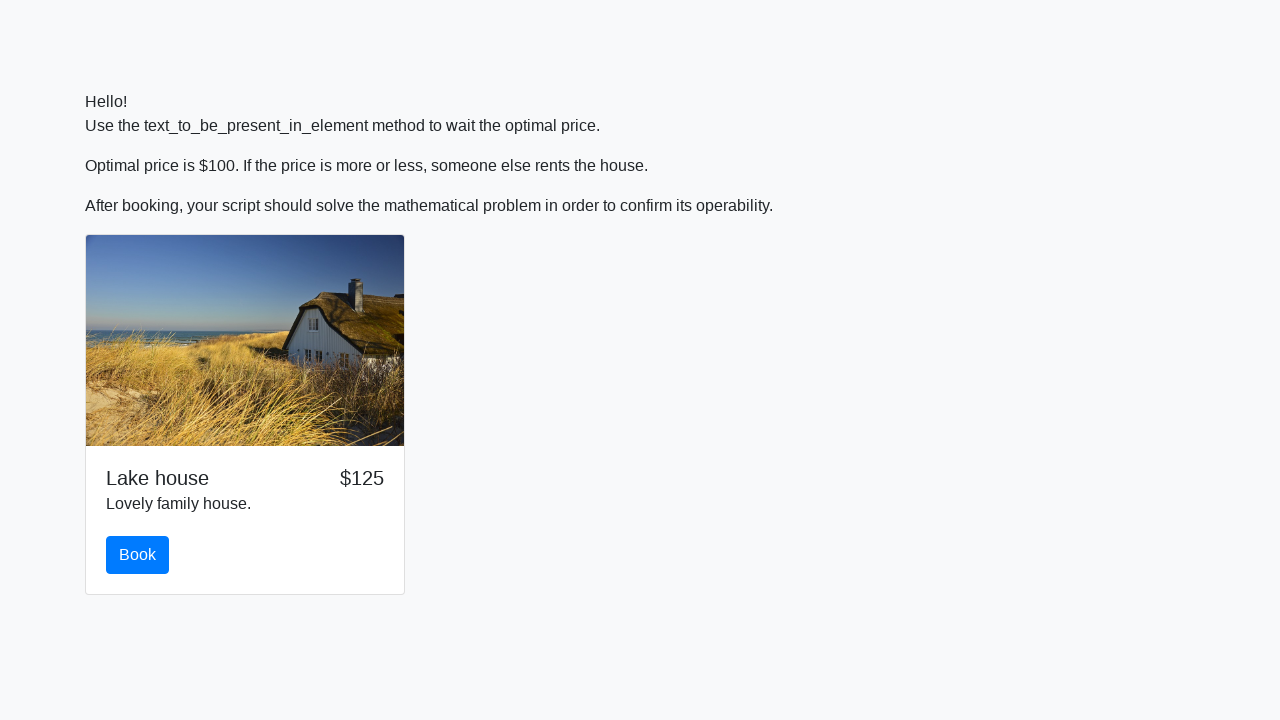

Waited for price to reach $100
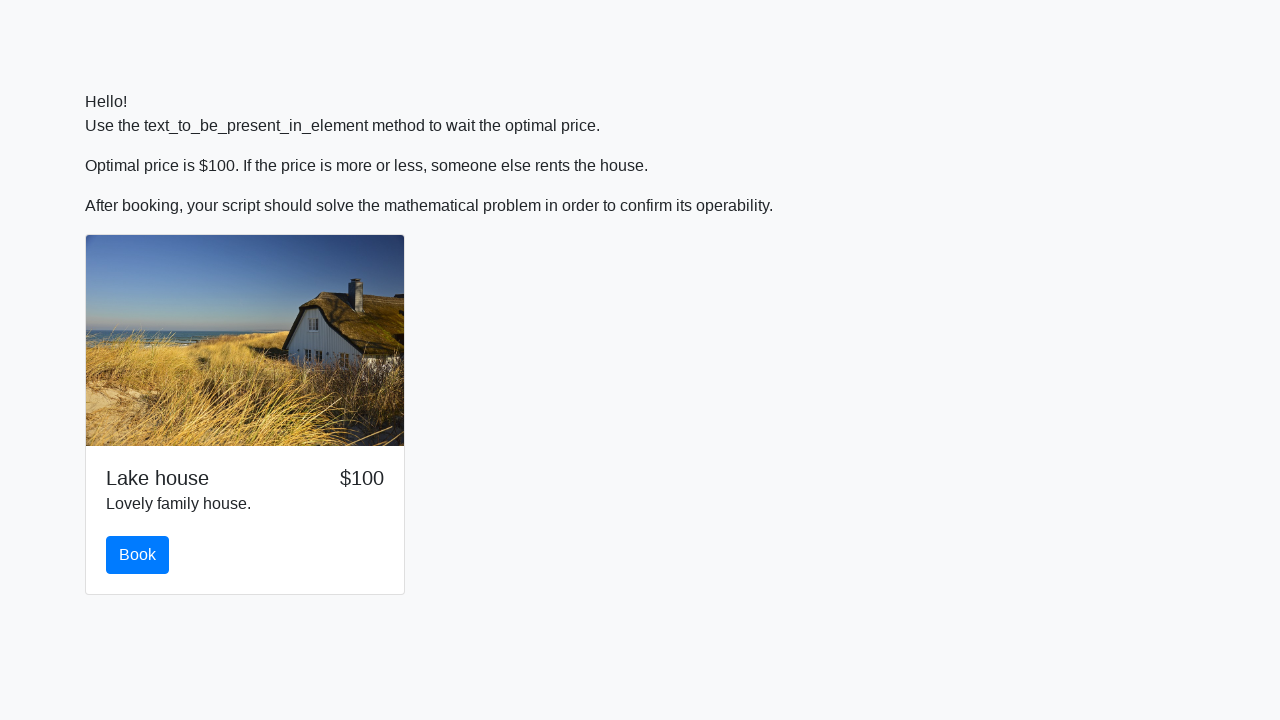

Clicked the booking button at (138, 555) on #book
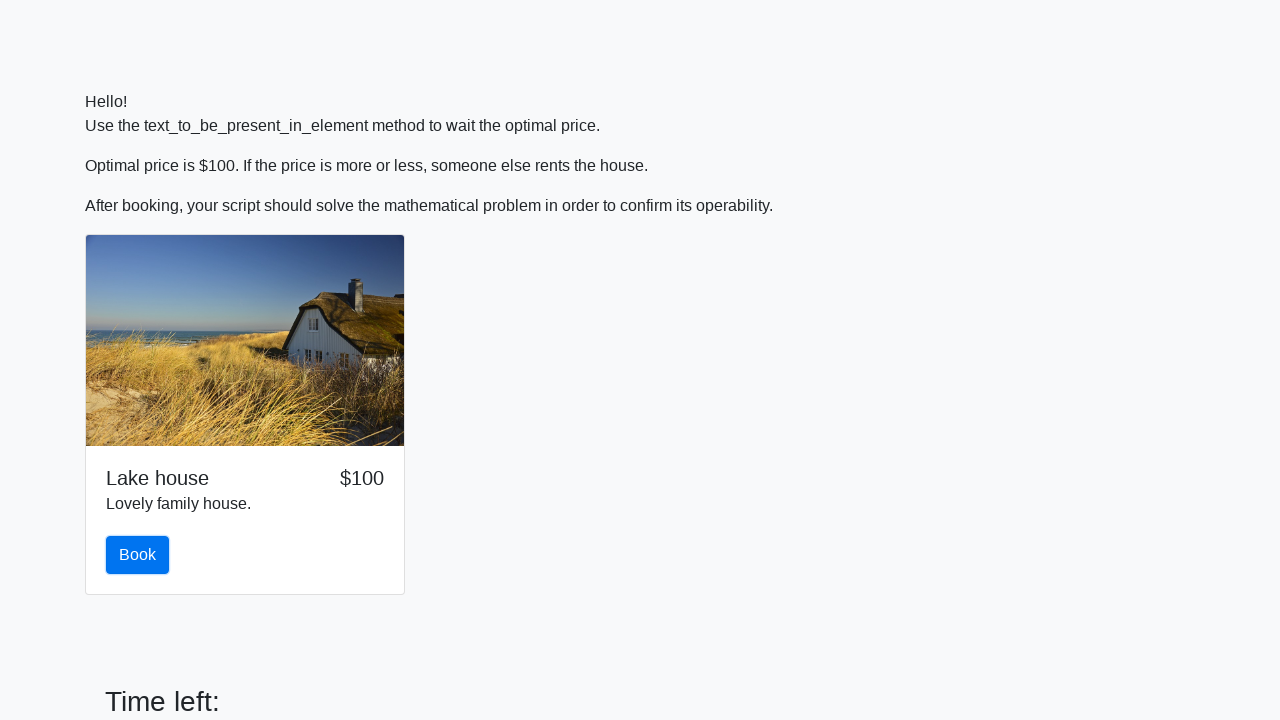

Retrieved value for calculation: 185
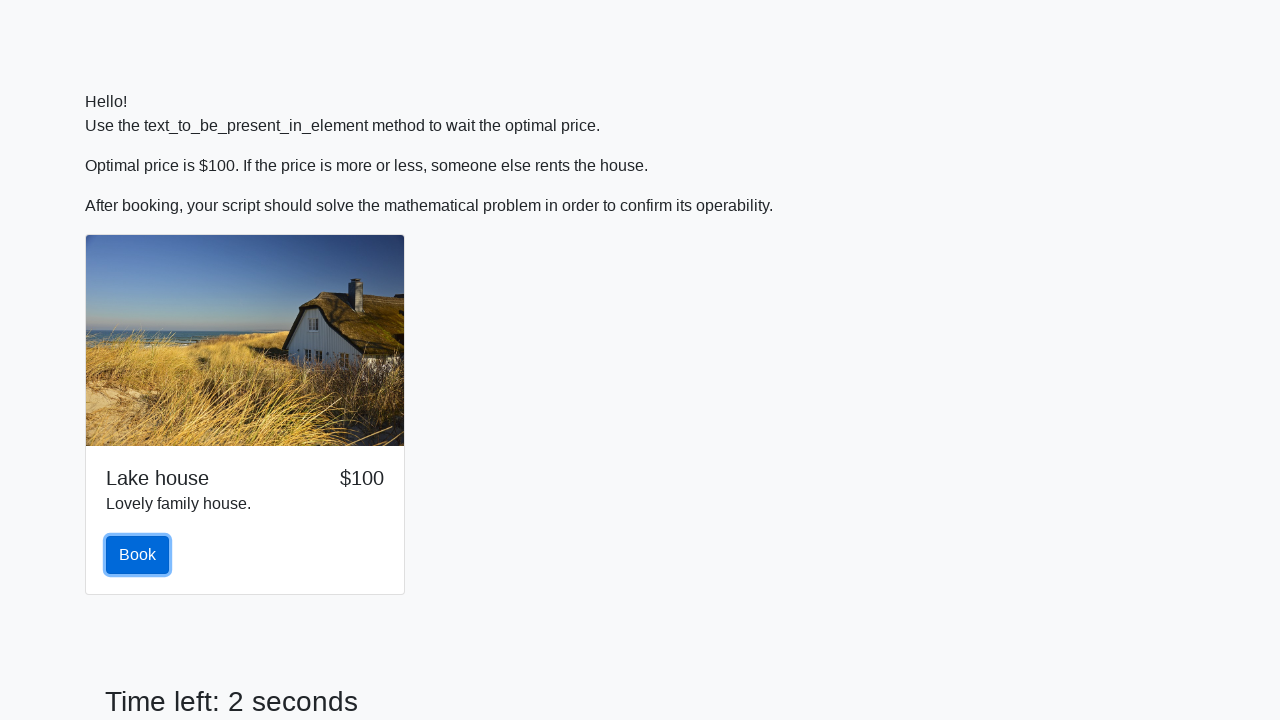

Filled answer field with calculated mathematical result on #answer
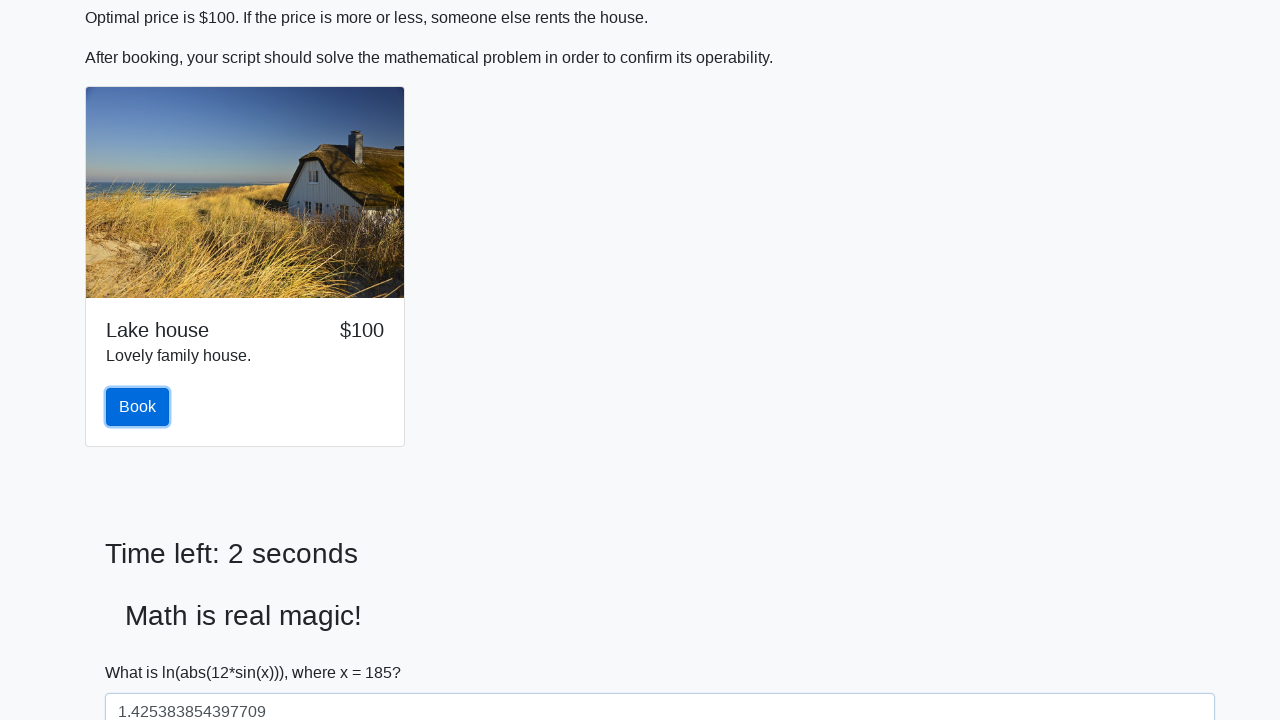

Clicked the solve button to submit captcha answer at (143, 651) on #solve
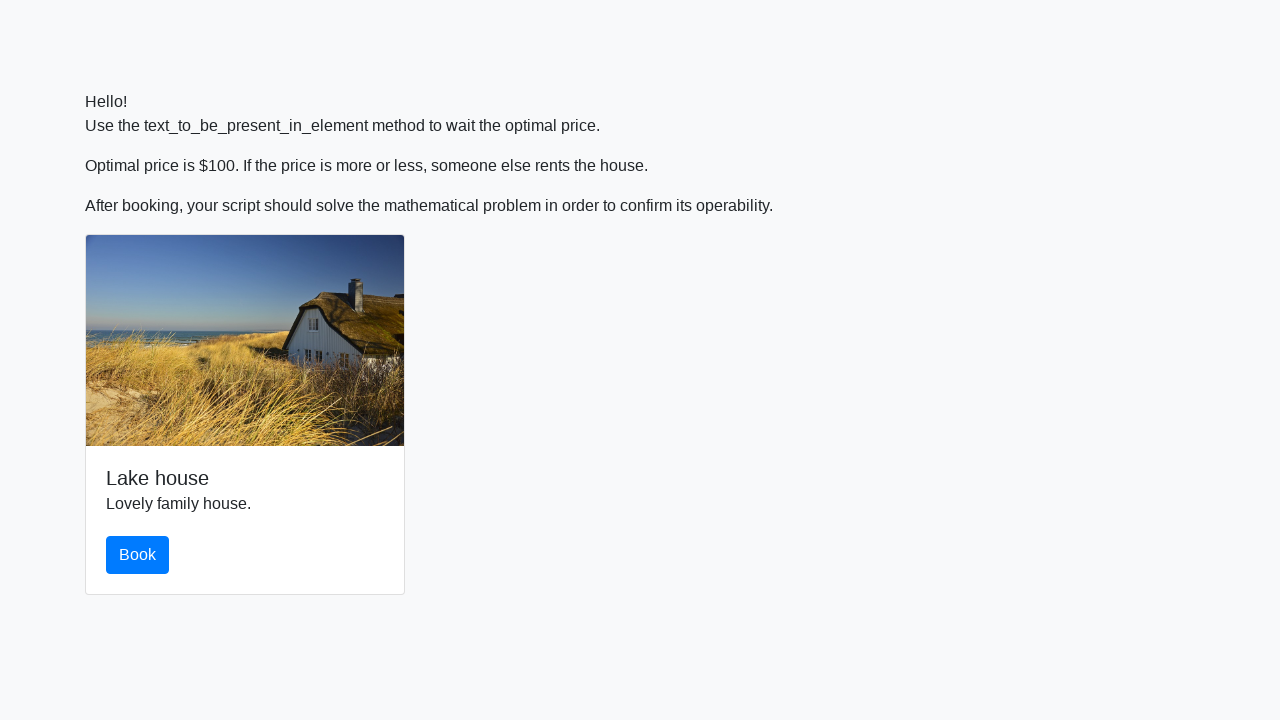

Set up dialog handler to accept alerts
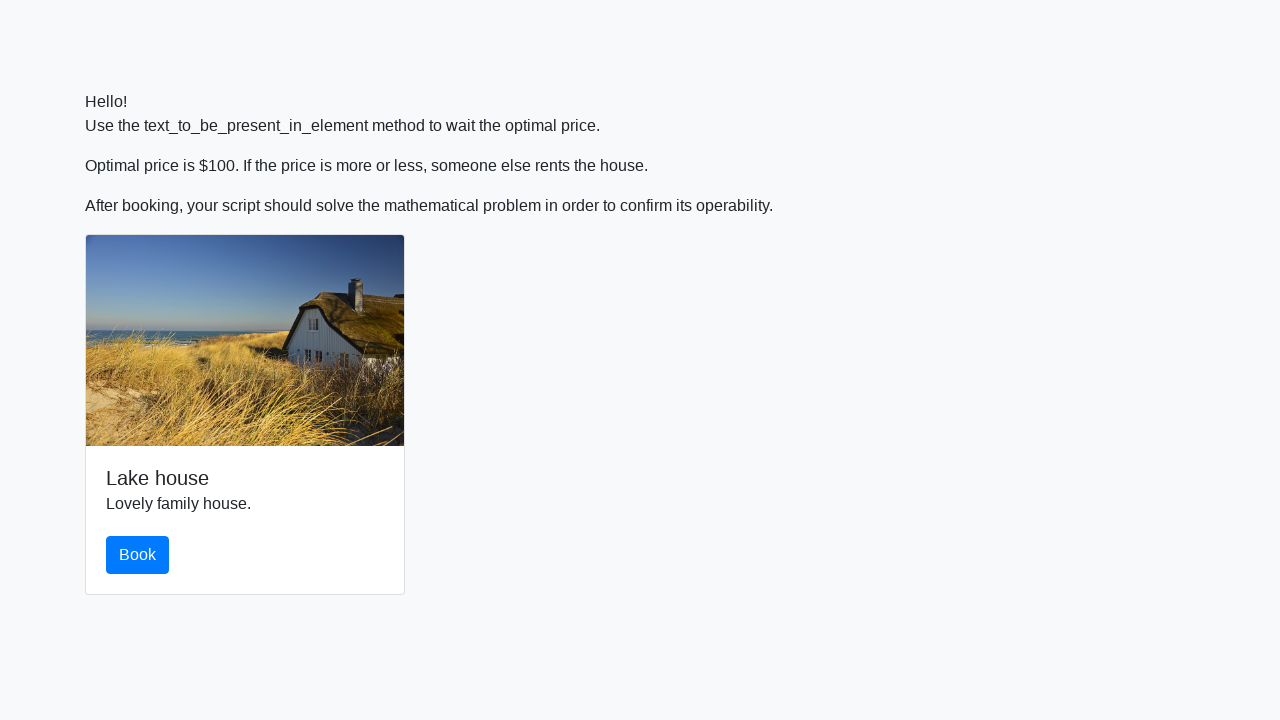

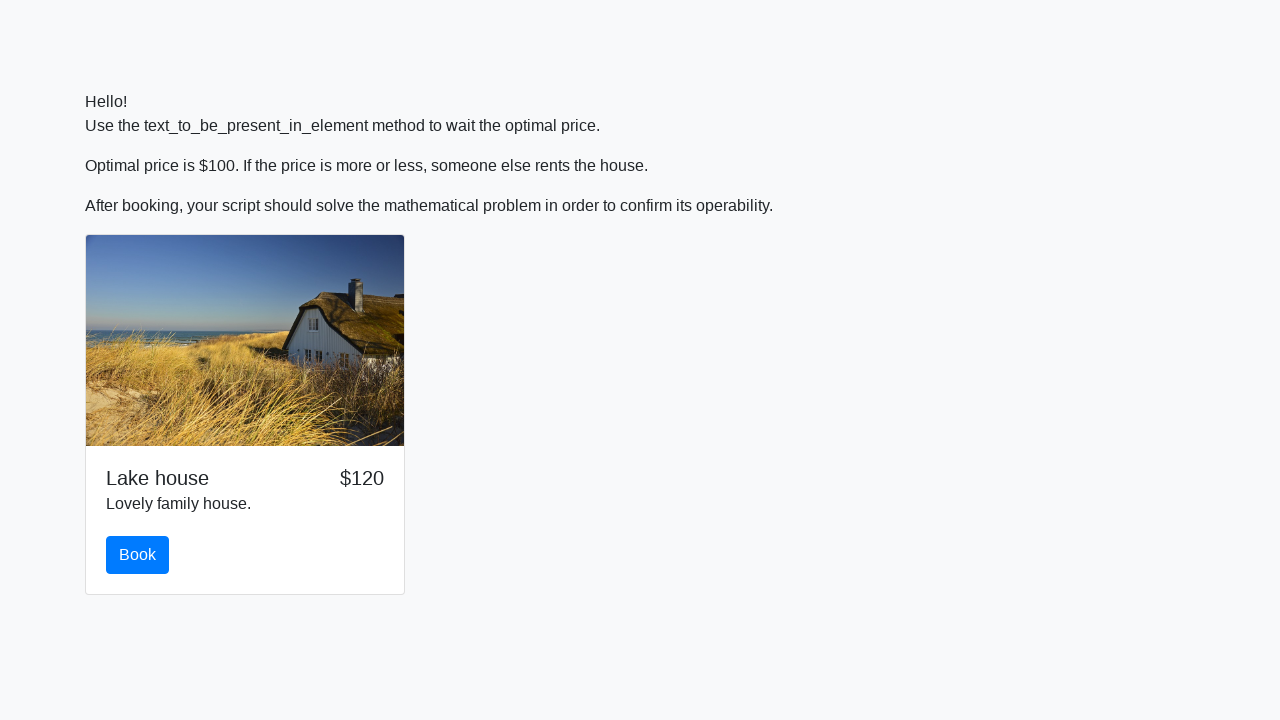